Tests that edits are saved when the edit input loses focus (blur event)

Starting URL: https://demo.playwright.dev/todomvc

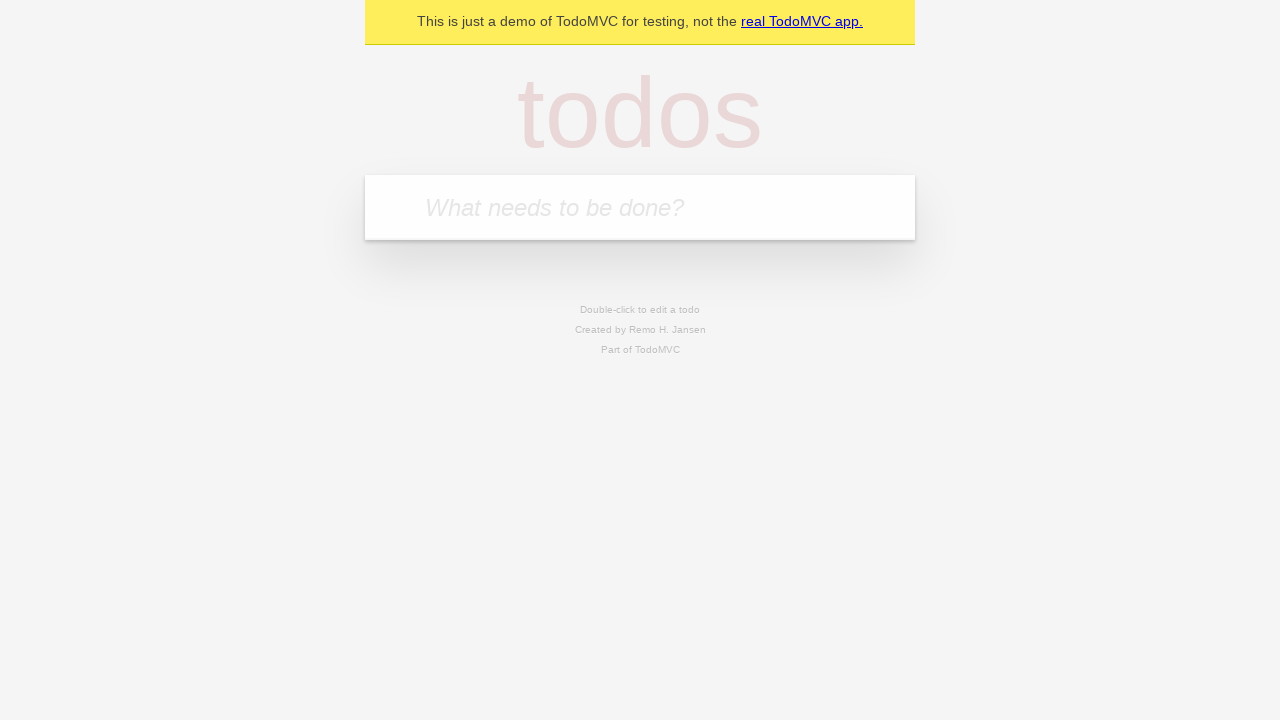

Filled new todo input with 'buy some cheese' on internal:attr=[placeholder="What needs to be done?"i]
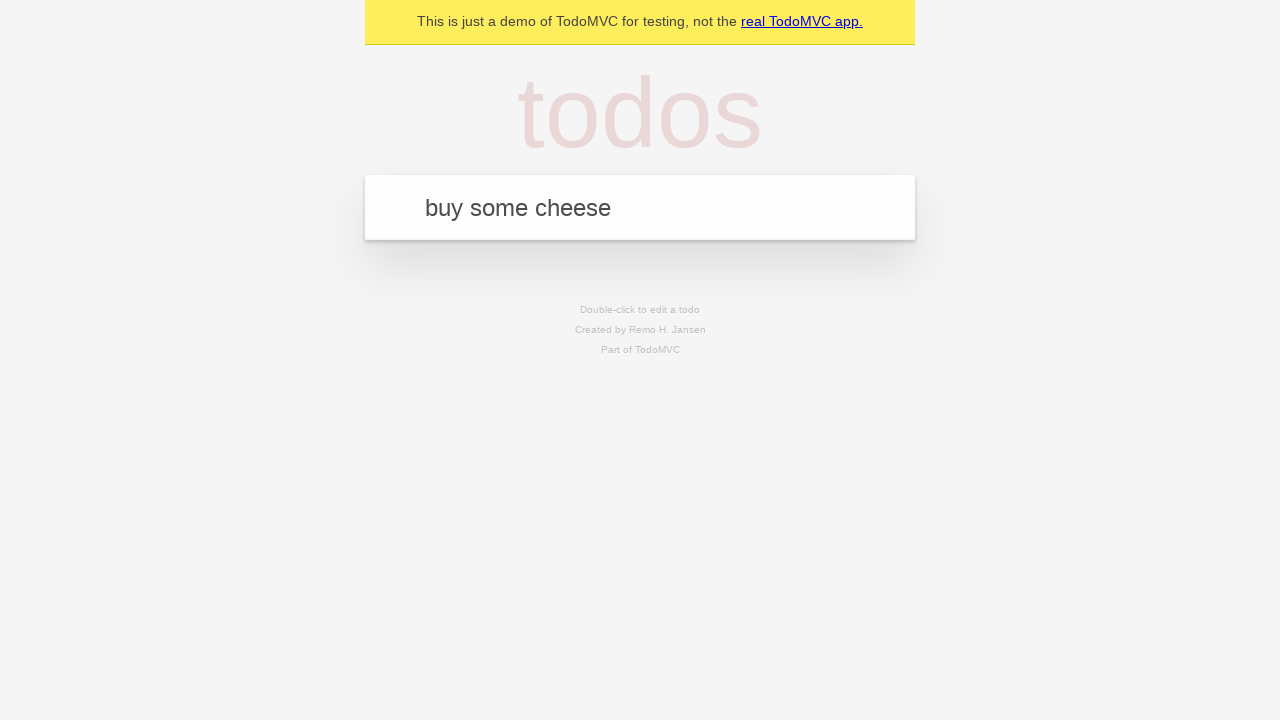

Pressed Enter to create todo 'buy some cheese' on internal:attr=[placeholder="What needs to be done?"i]
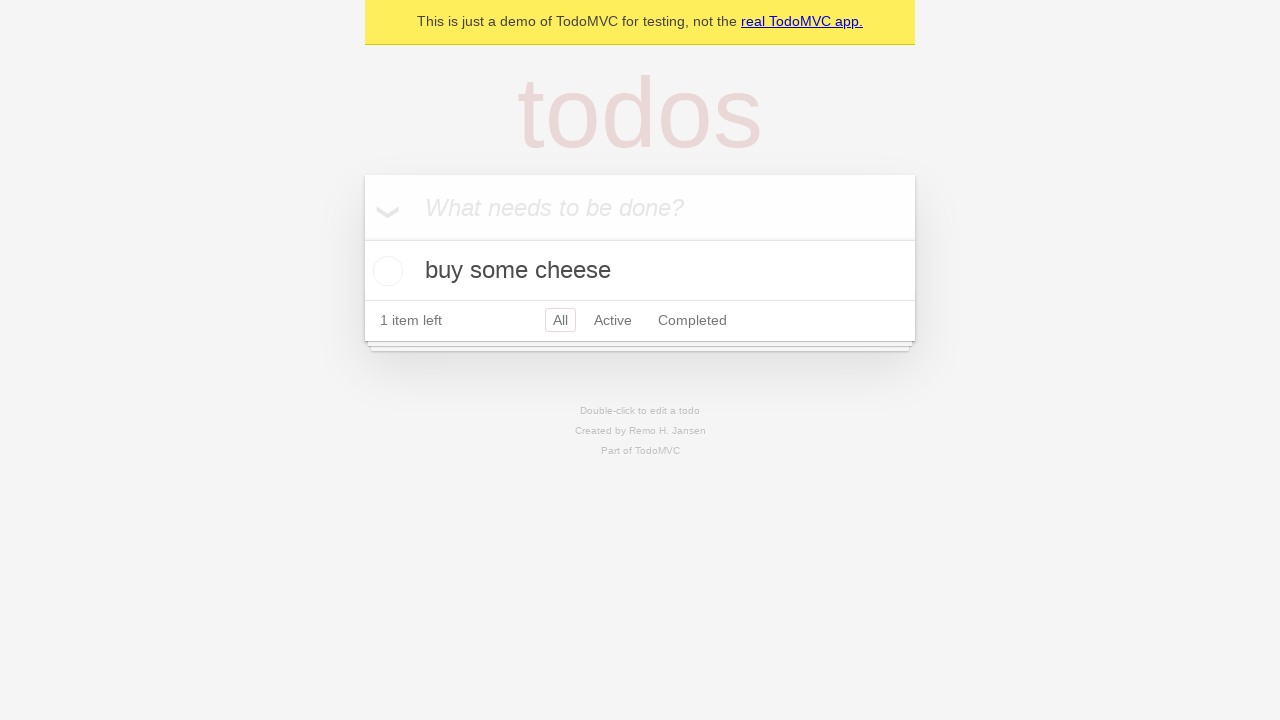

Filled new todo input with 'feed the cat' on internal:attr=[placeholder="What needs to be done?"i]
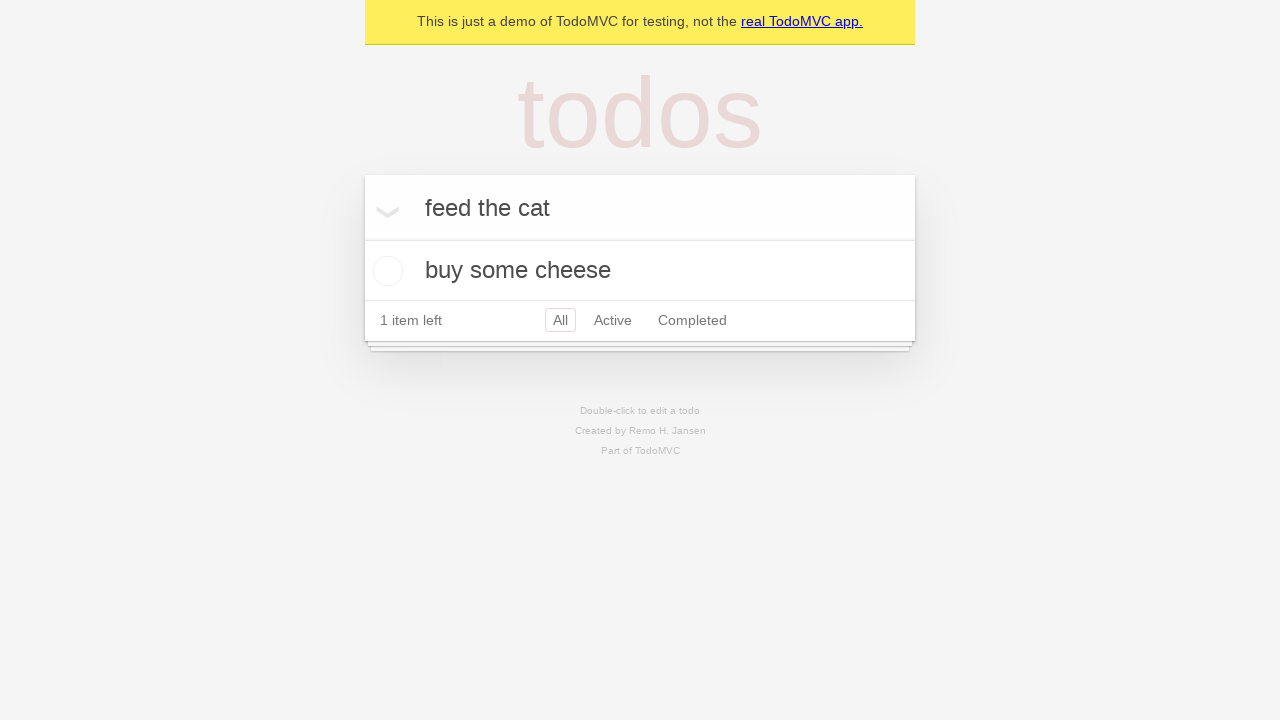

Pressed Enter to create todo 'feed the cat' on internal:attr=[placeholder="What needs to be done?"i]
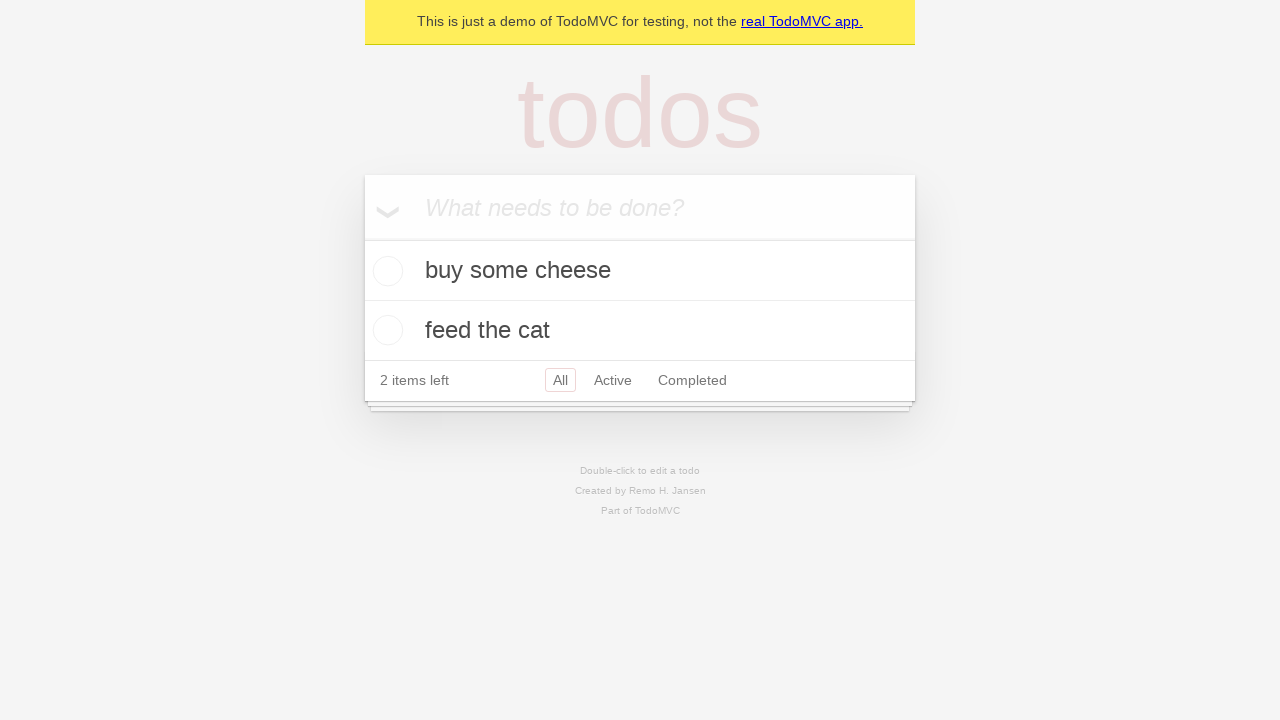

Filled new todo input with 'book a doctors appointment' on internal:attr=[placeholder="What needs to be done?"i]
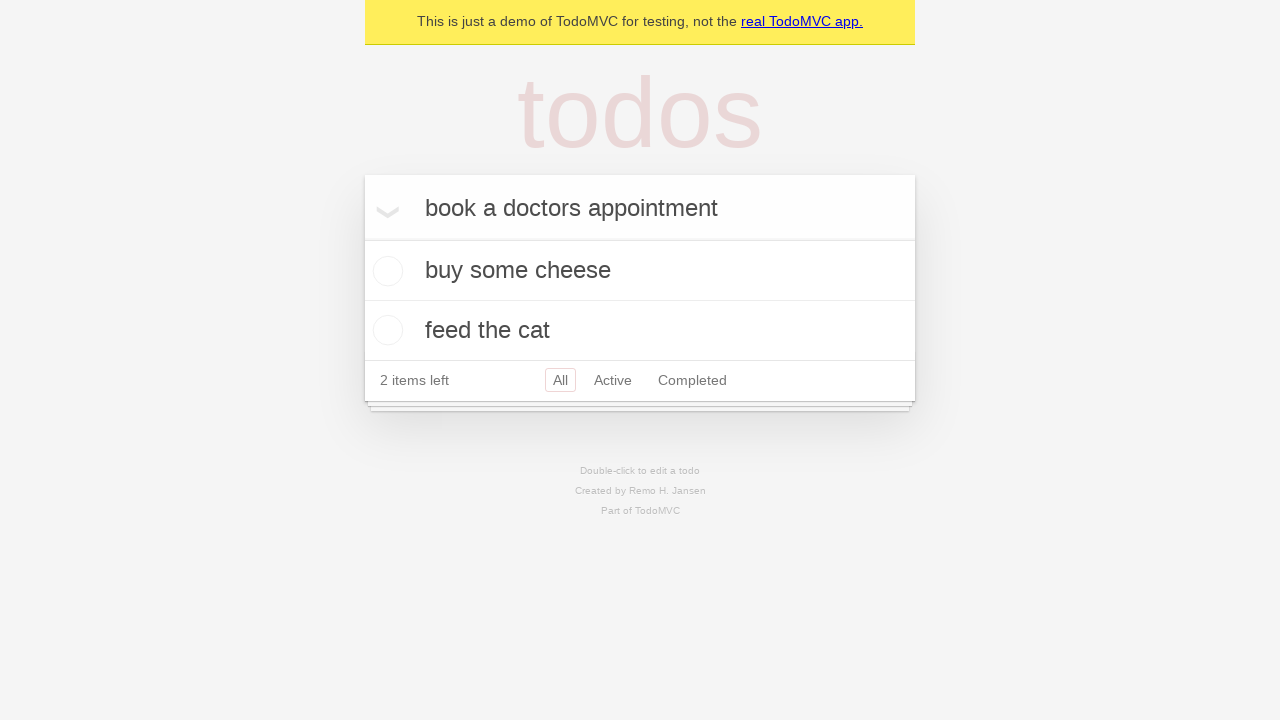

Pressed Enter to create todo 'book a doctors appointment' on internal:attr=[placeholder="What needs to be done?"i]
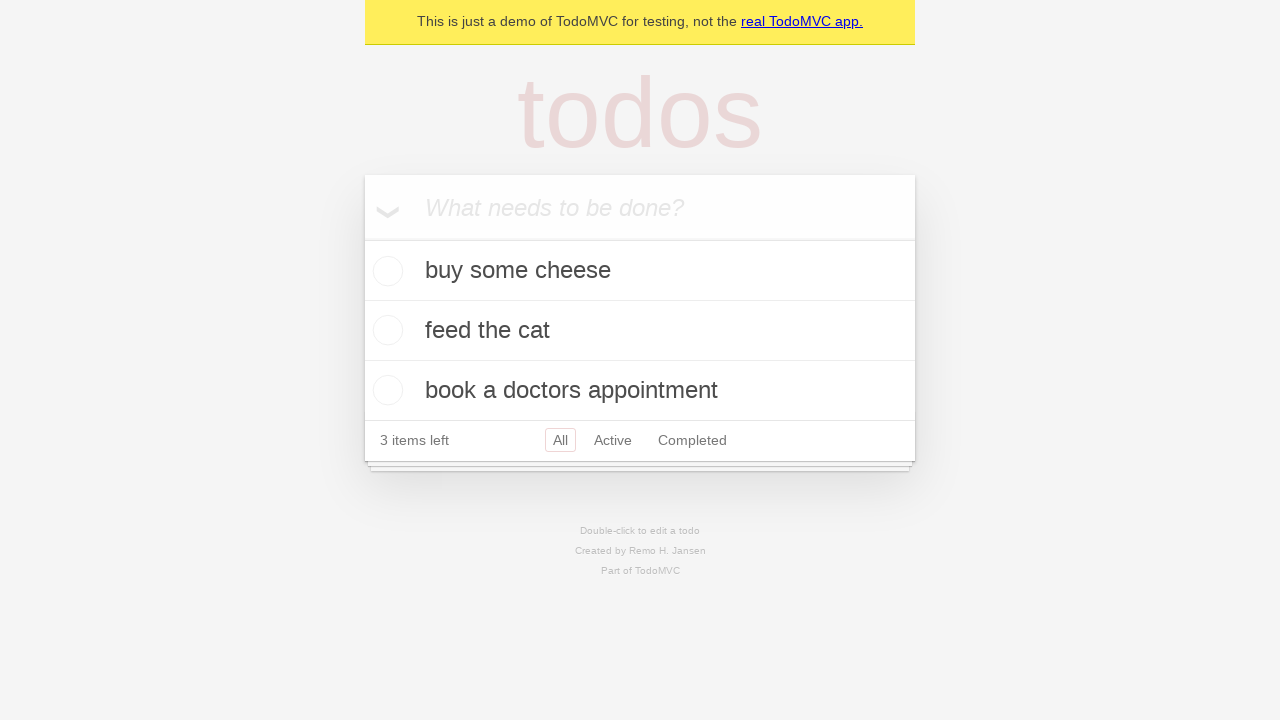

Waited for todo items to be rendered
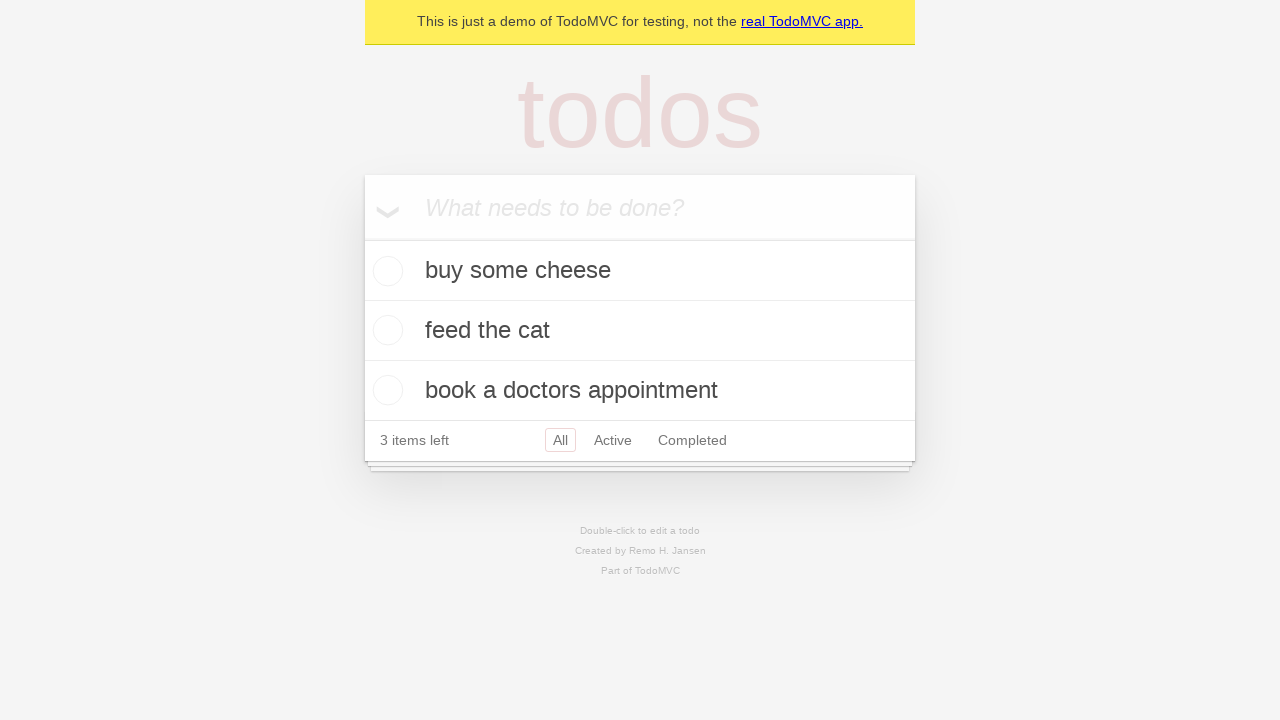

Double-clicked second todo item to enter edit mode at (640, 331) on internal:testid=[data-testid="todo-item"s] >> nth=1
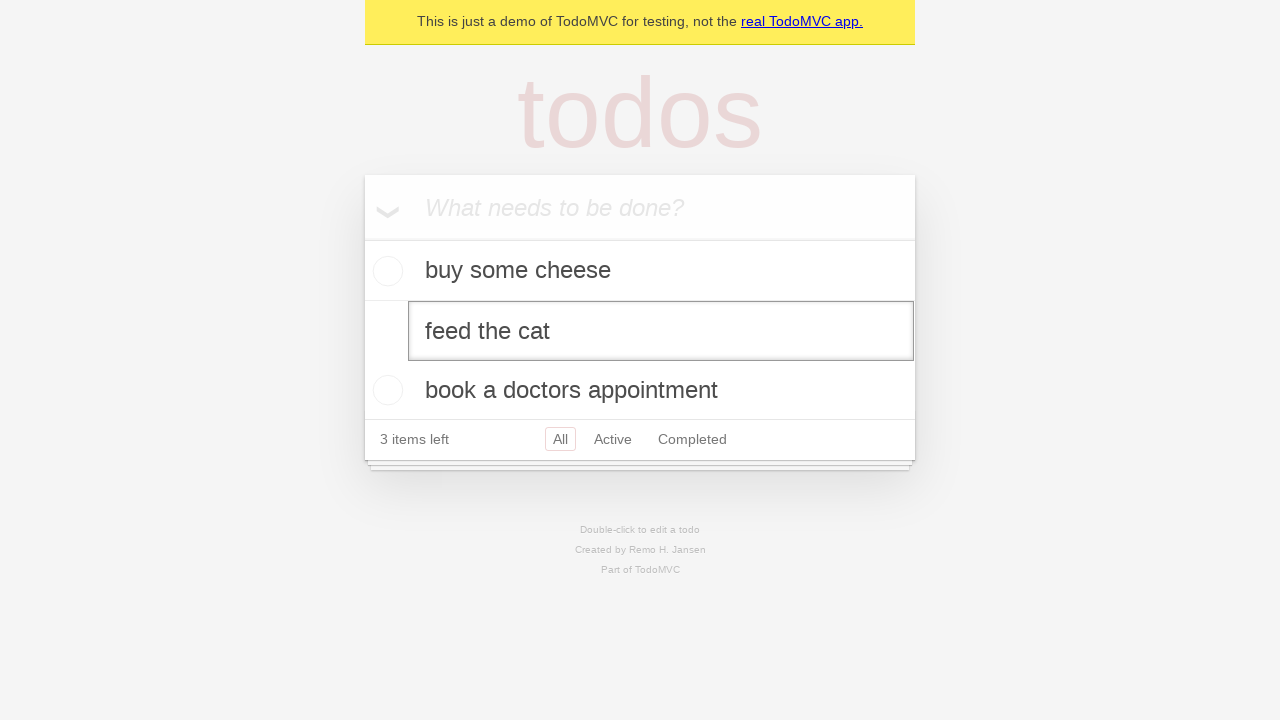

Filled edit input with 'buy some sausages' on internal:testid=[data-testid="todo-item"s] >> nth=1 >> internal:role=textbox[nam
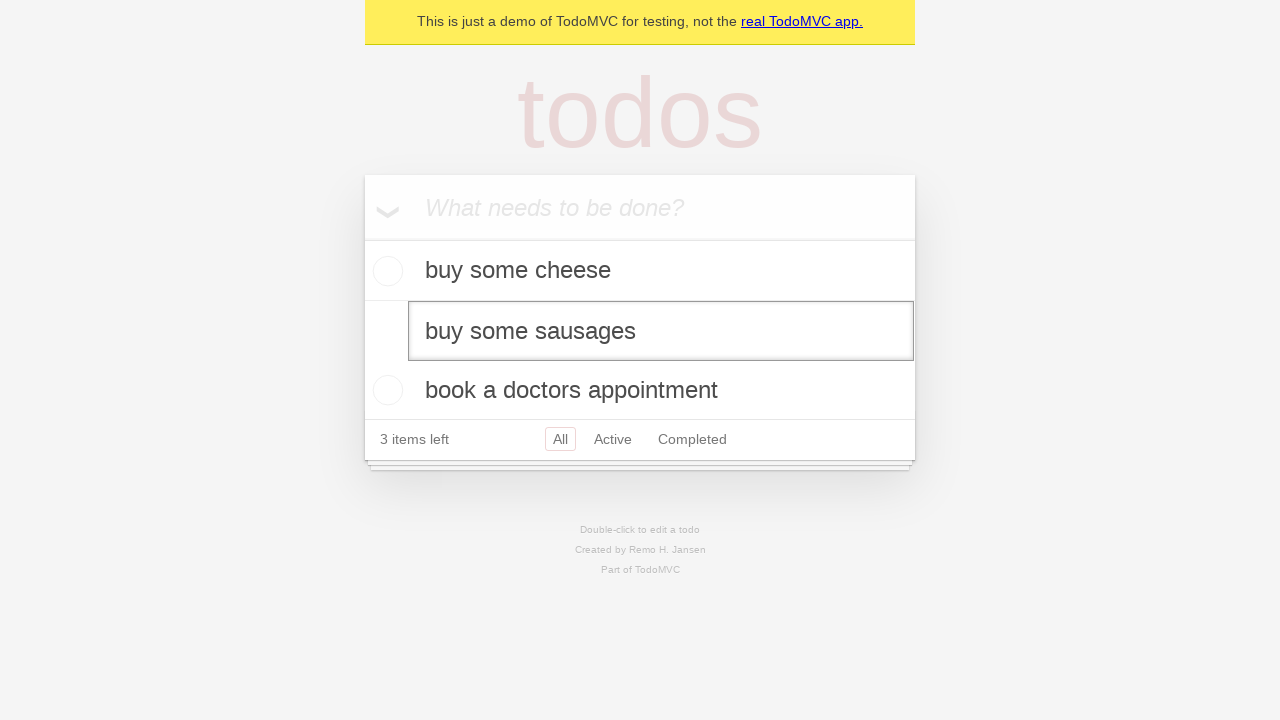

Dispatched blur event to save edit
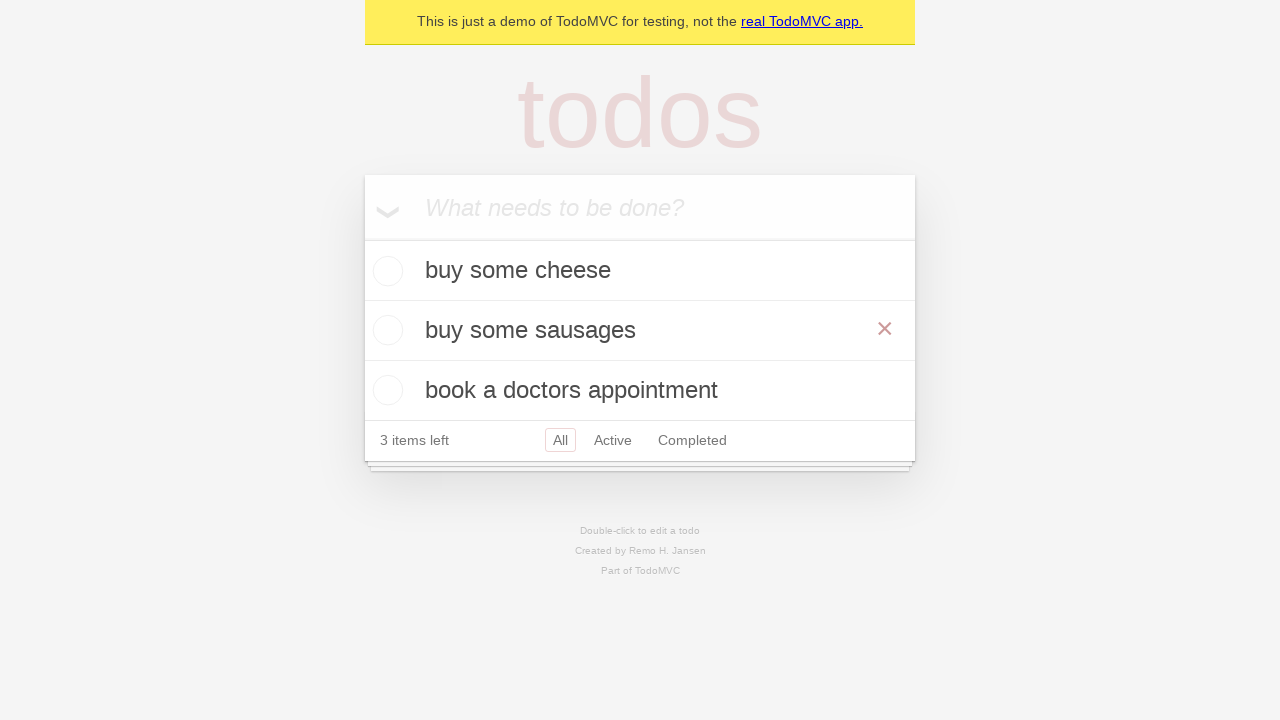

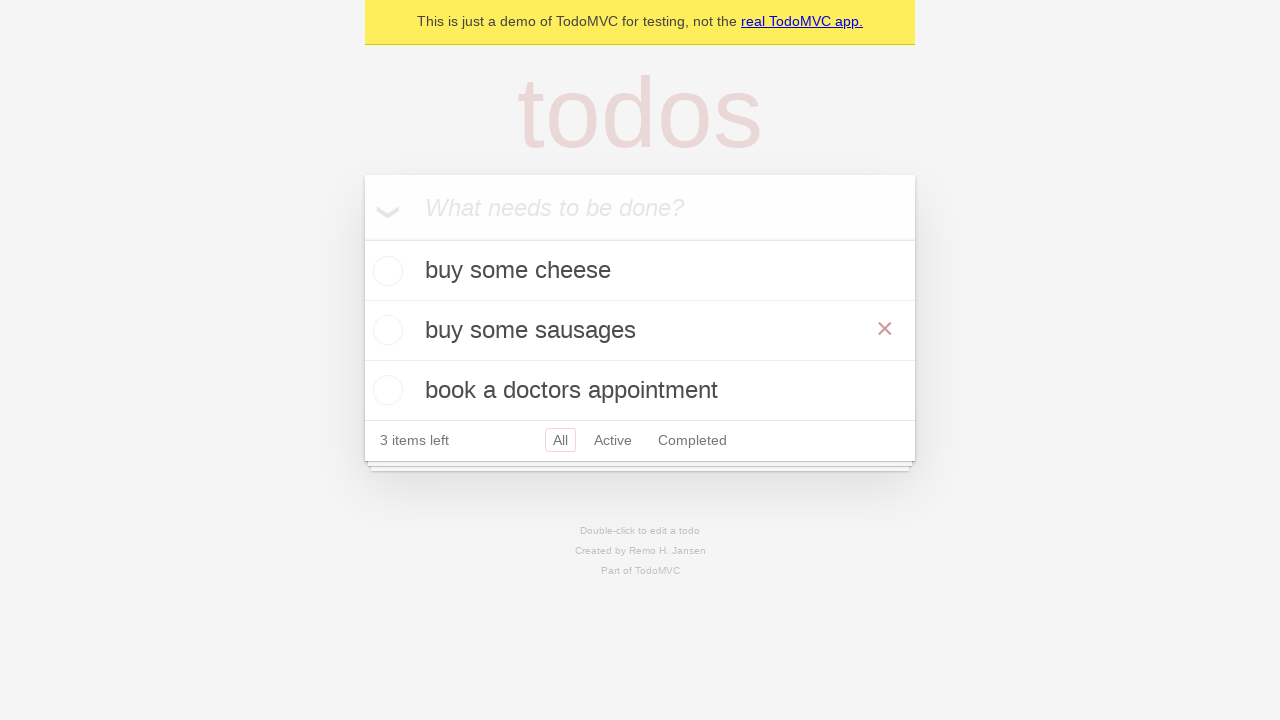